Tests JavaScript alert handling by clicking the first alert button, accepting the alert, and verifying the result message

Starting URL: http://the-internet.herokuapp.com/javascript_alerts

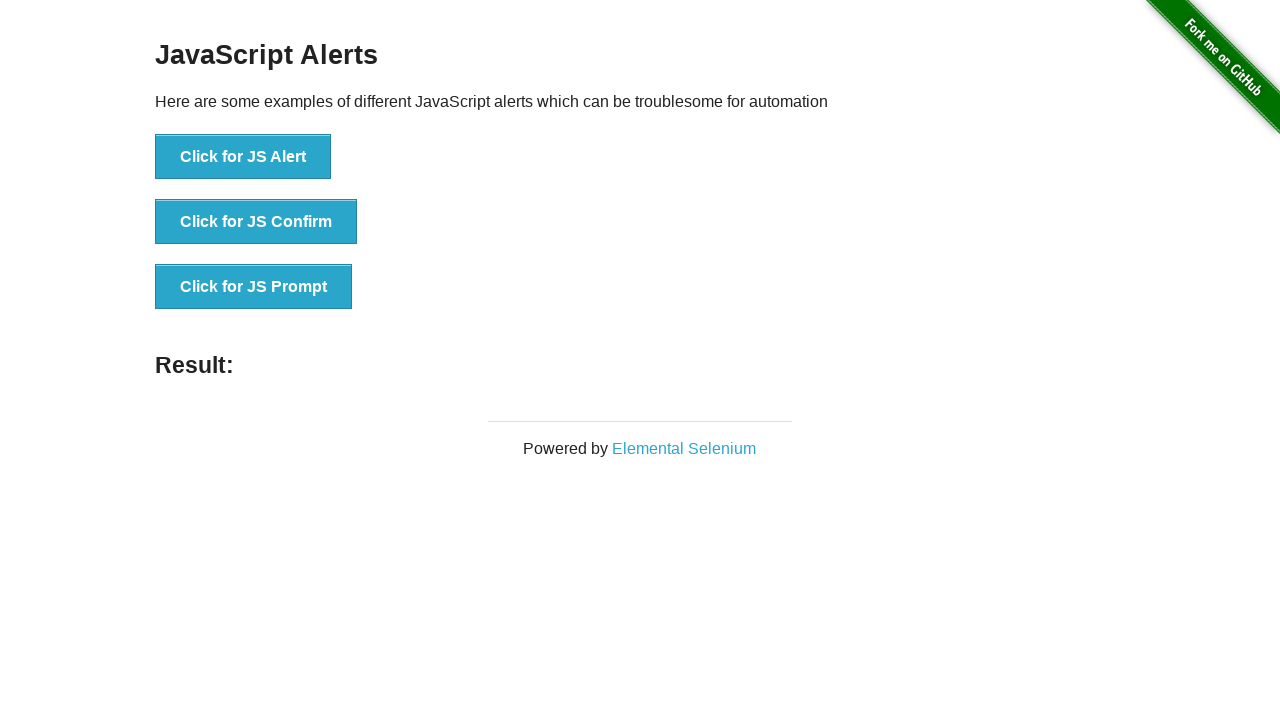

Clicked the first alert button to trigger JavaScript alert at (243, 157) on xpath=//button[@onclick='jsAlert()']
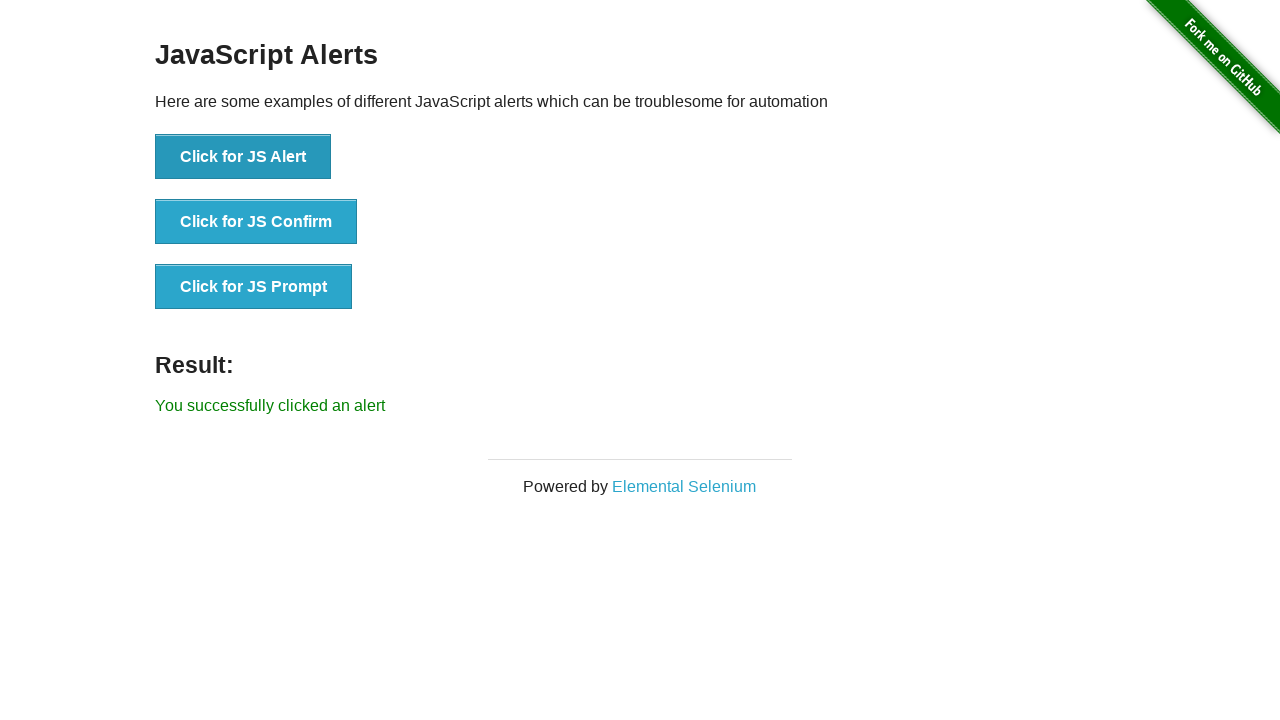

Set up dialog handler to accept alerts
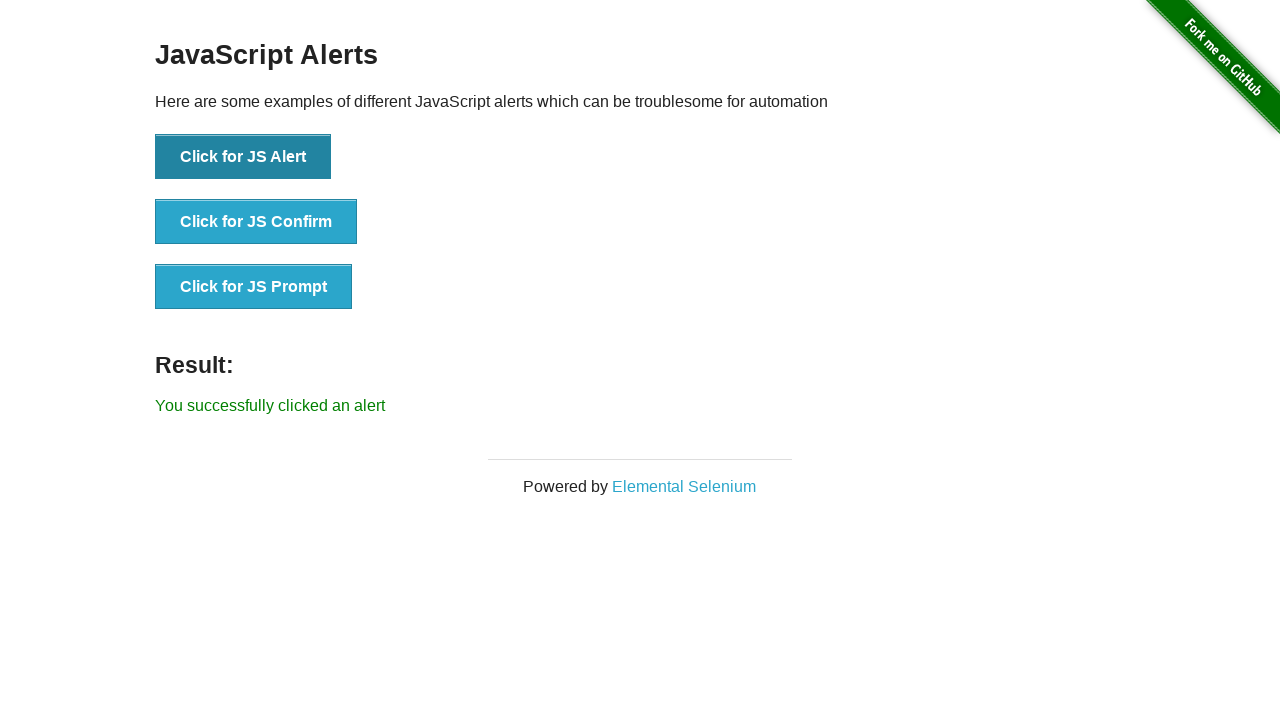

Clicked the alert button again to trigger alert with handler ready at (243, 157) on xpath=//button[@onclick='jsAlert()']
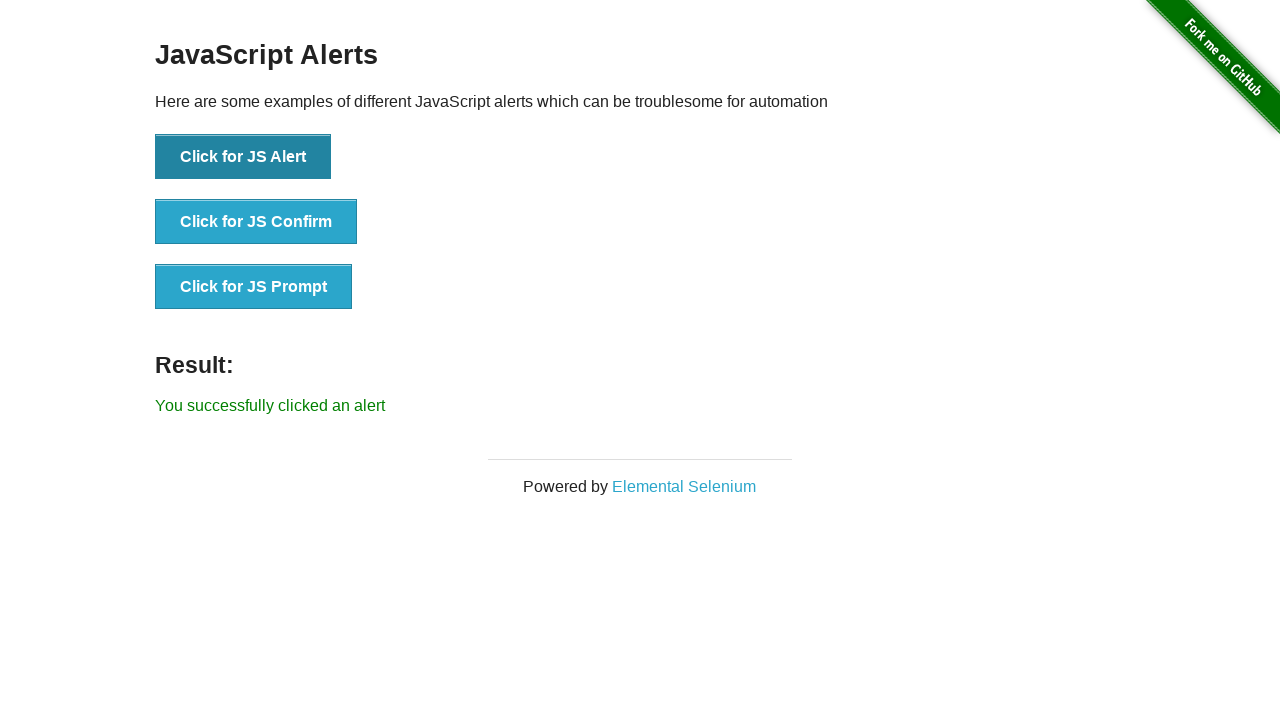

Result message element loaded after accepting alert
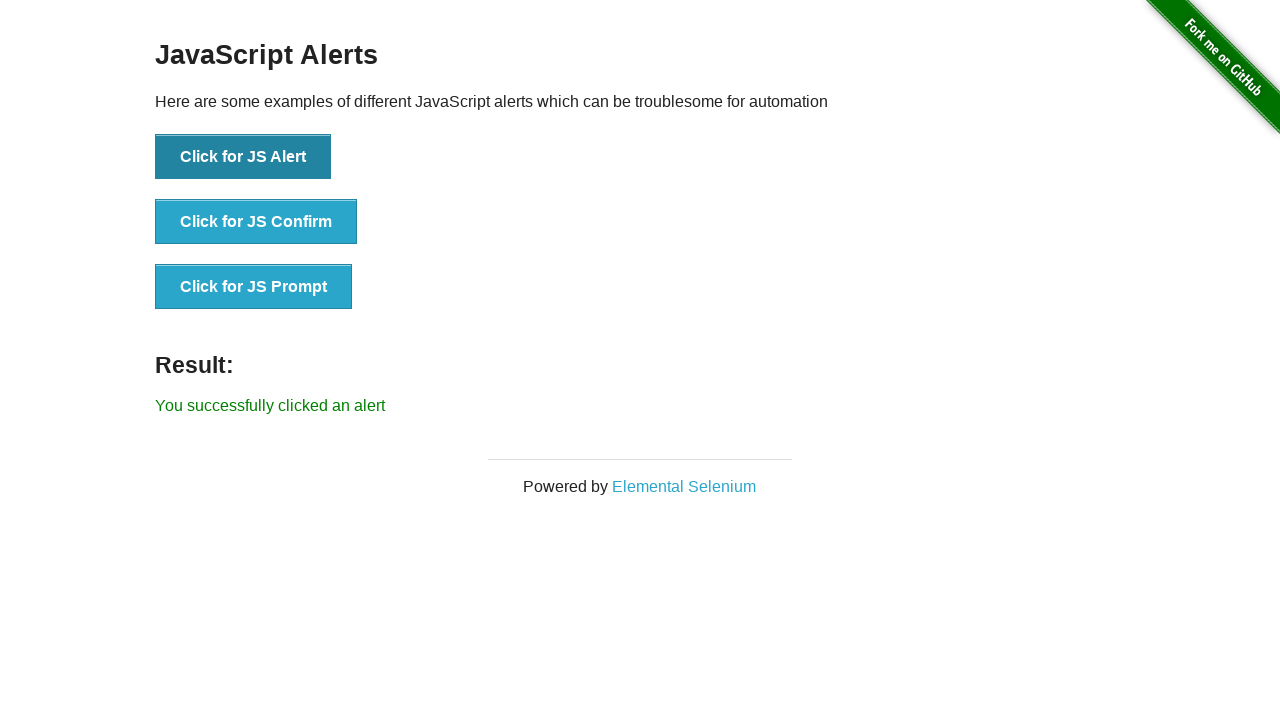

Retrieved result text content
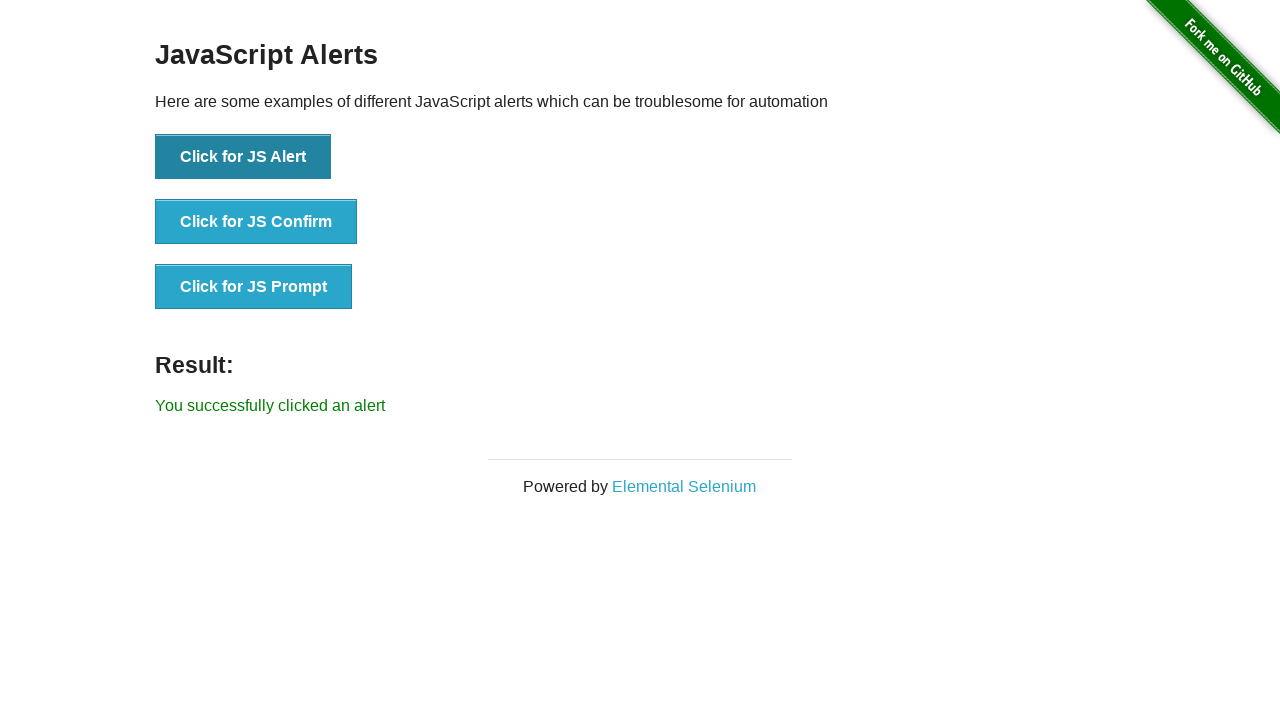

Verified result message matches expected text 'You successfully clicked an alert'
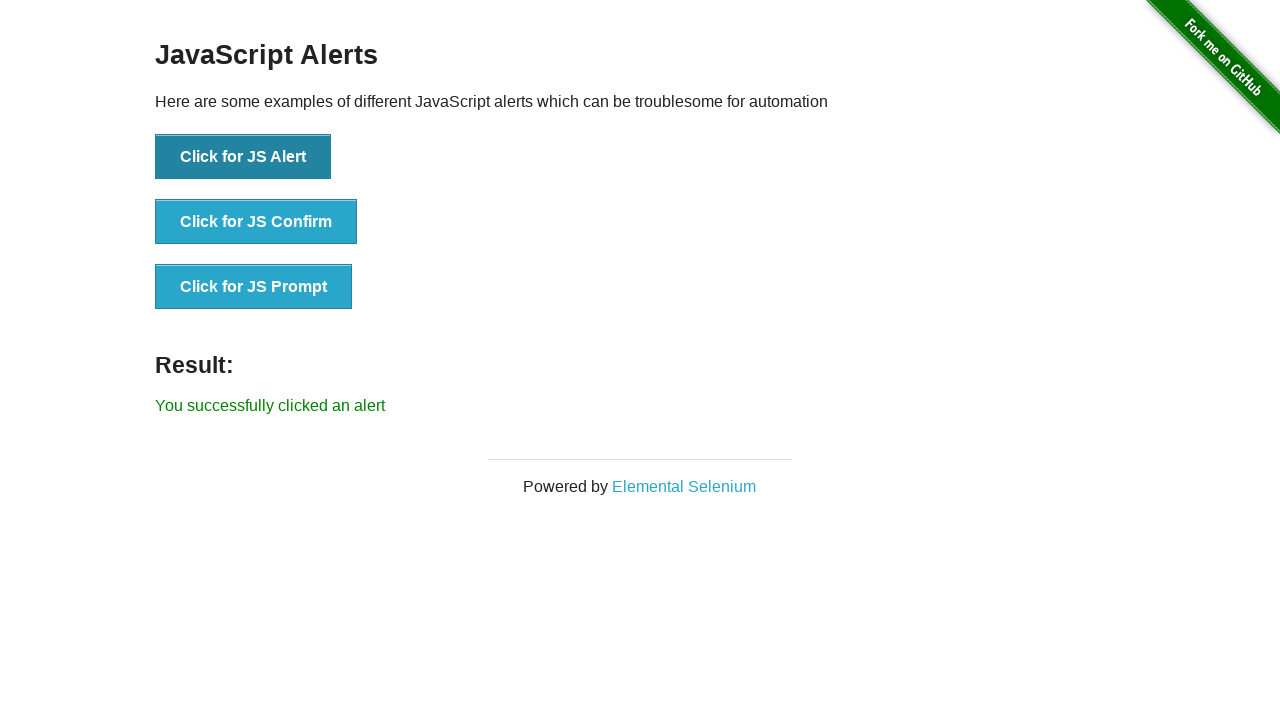

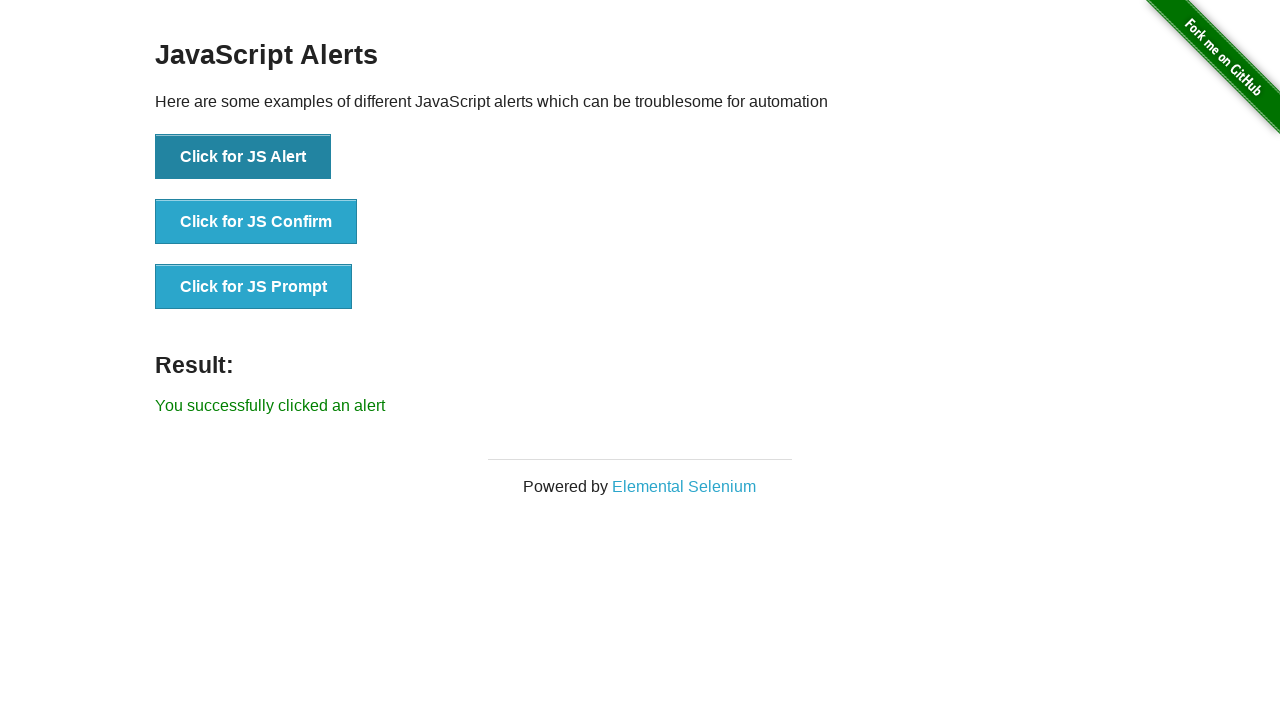